Fills out a form with various input types including text fields, radio buttons, checkboxes, dropdown selection, and date picker, then submits the form

Starting URL: http://formy-project.herokuapp.com/form

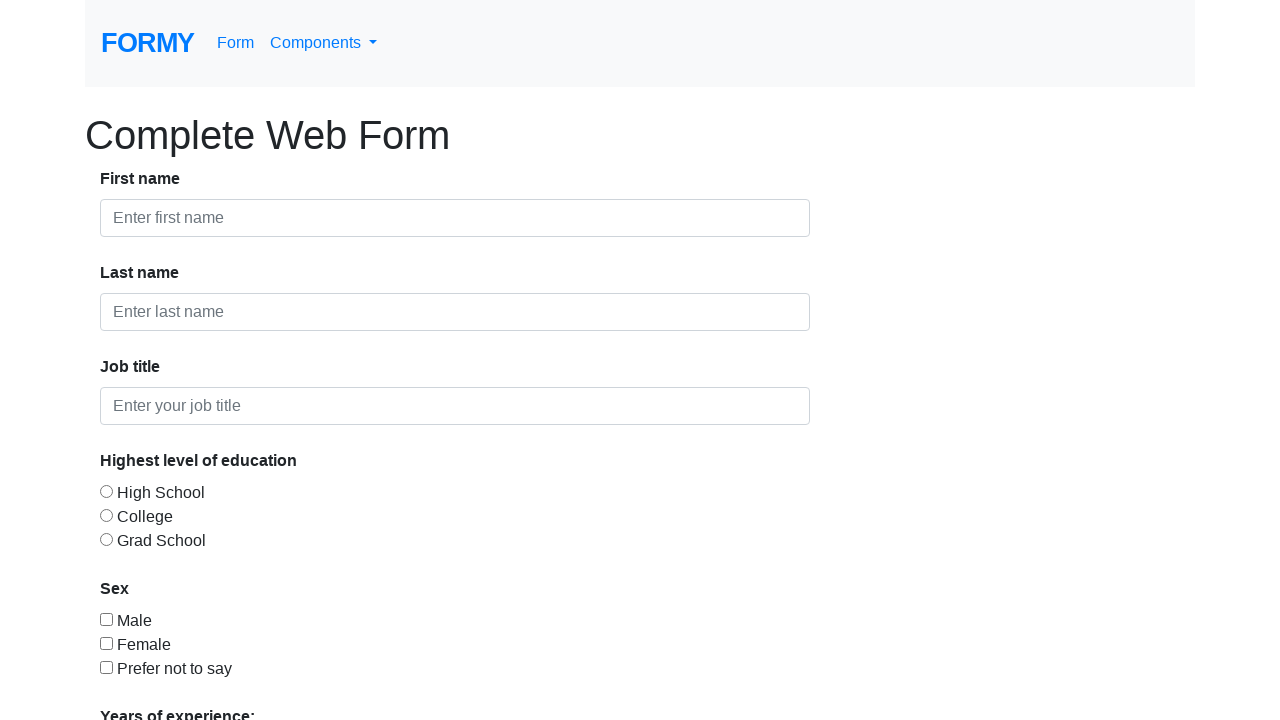

Filled first name field with 'ARAVIND' on #first-name
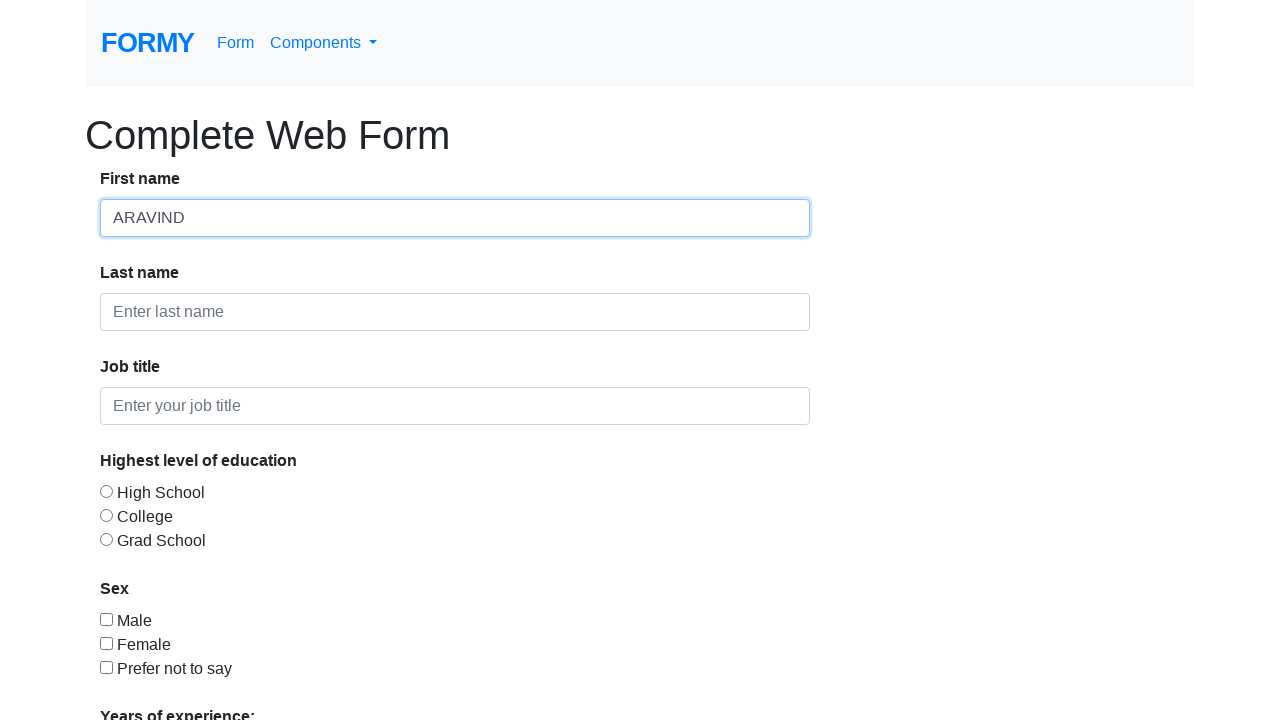

Filled last name field with 'B' on #last-name
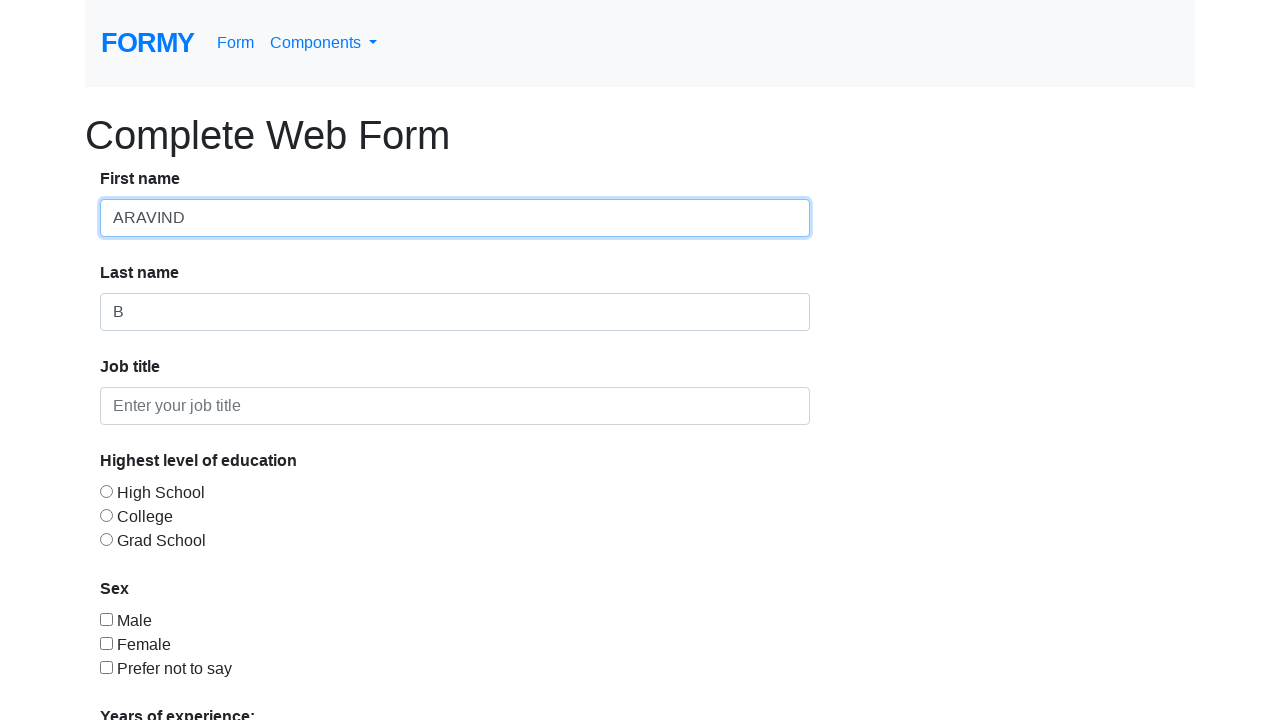

Filled job title field with 'Trainer' on #job-title
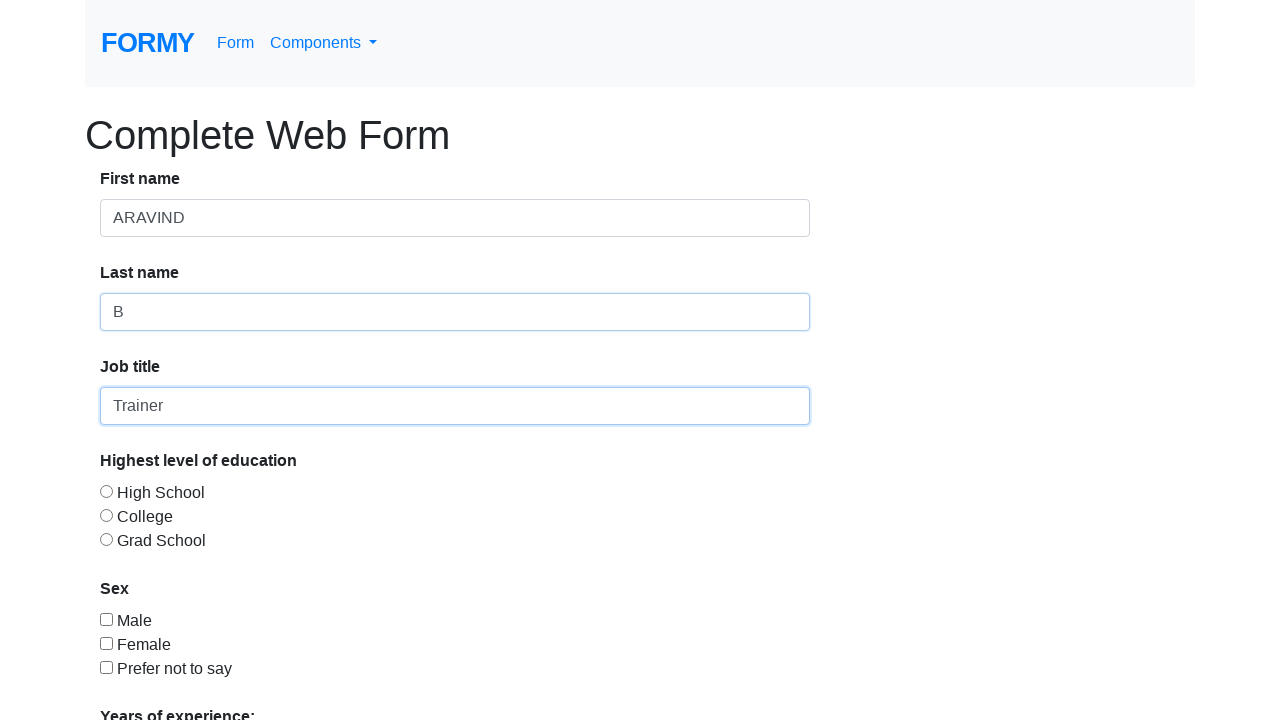

Selected radio button option 3 at (106, 539) on #radio-button-3
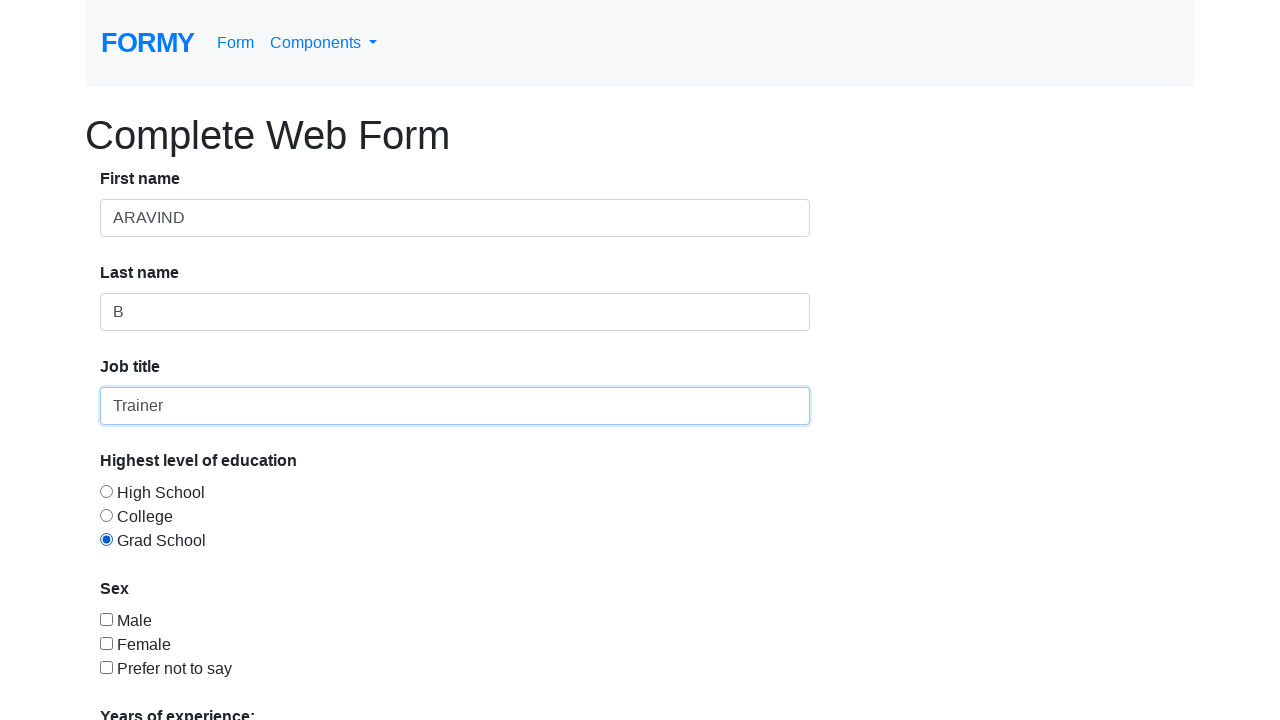

Checked checkbox 1 at (106, 619) on #checkbox-1
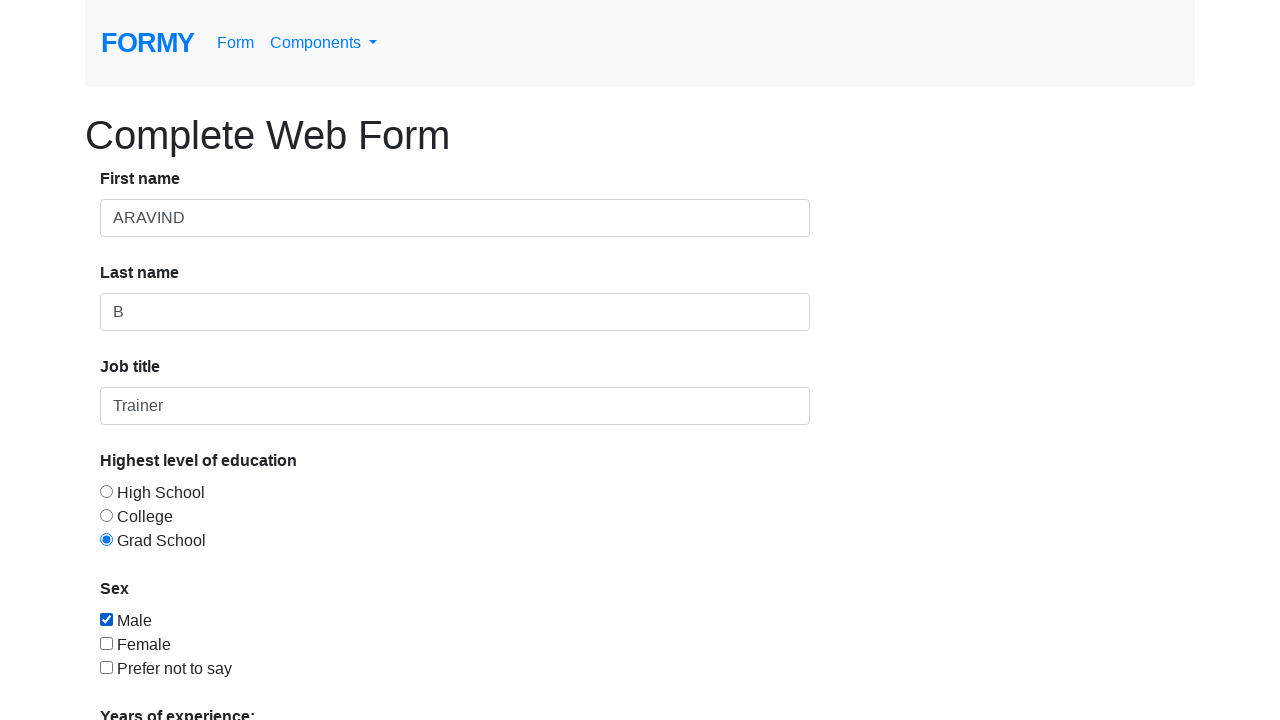

Selected dropdown option by index 3 on #select-menu
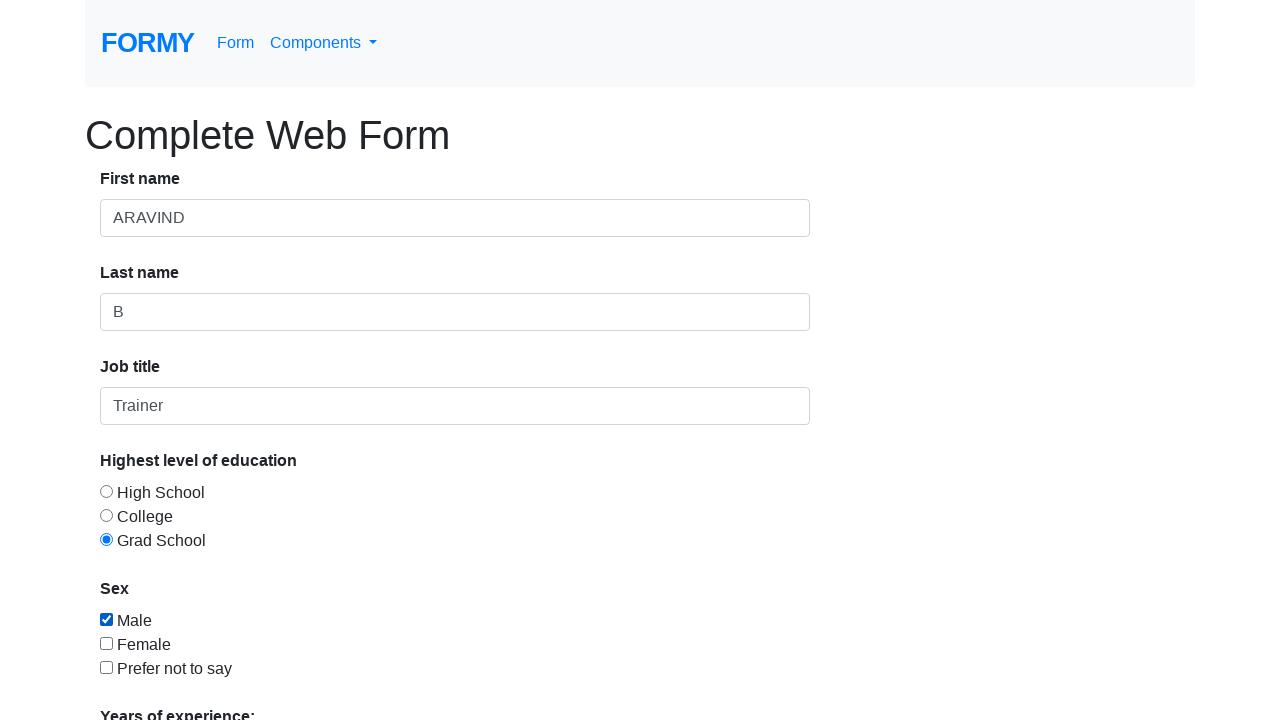

Selected dropdown option by value '4' on #select-menu
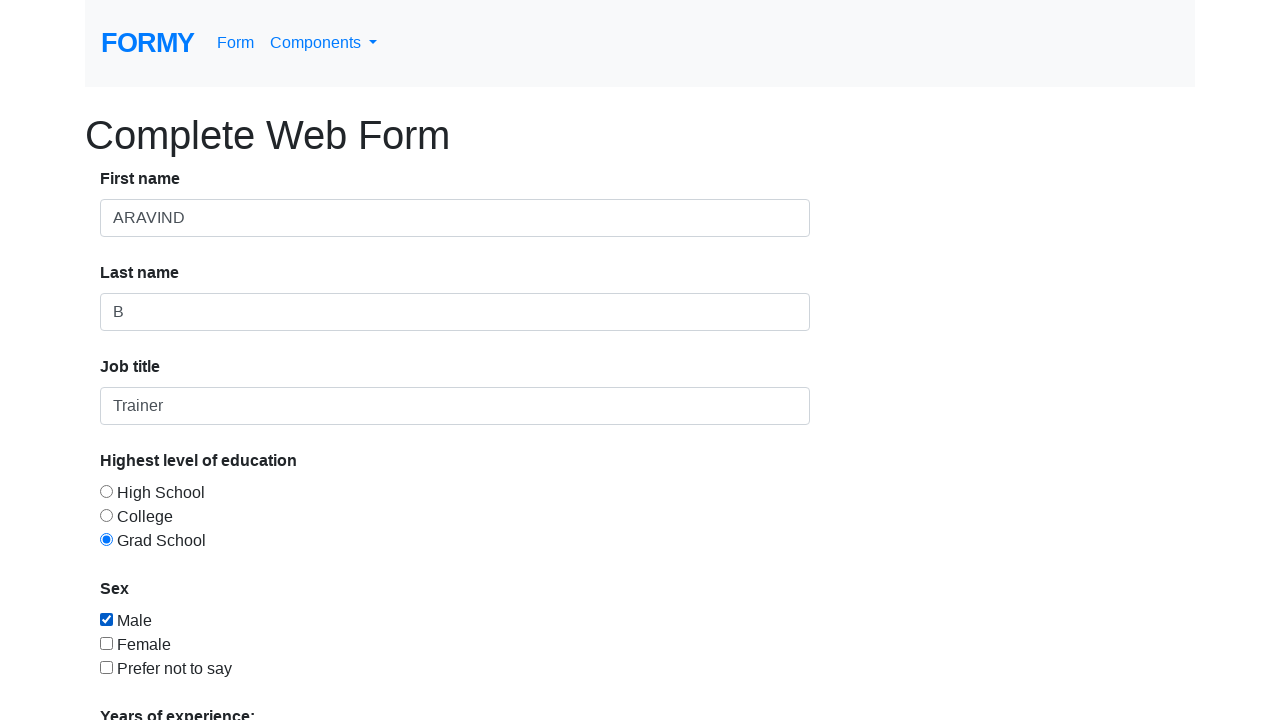

Selected dropdown option by label '0-1' on #select-menu
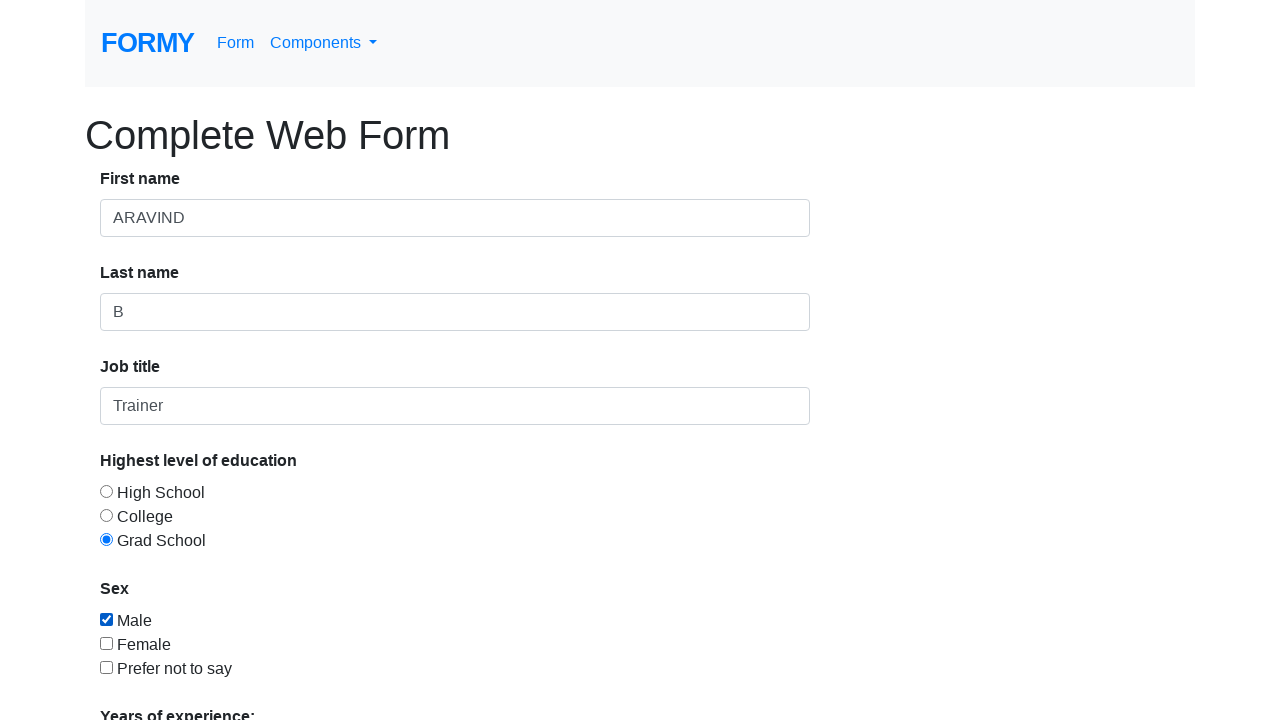

Filled date picker with '01/03/2022' on #datepicker
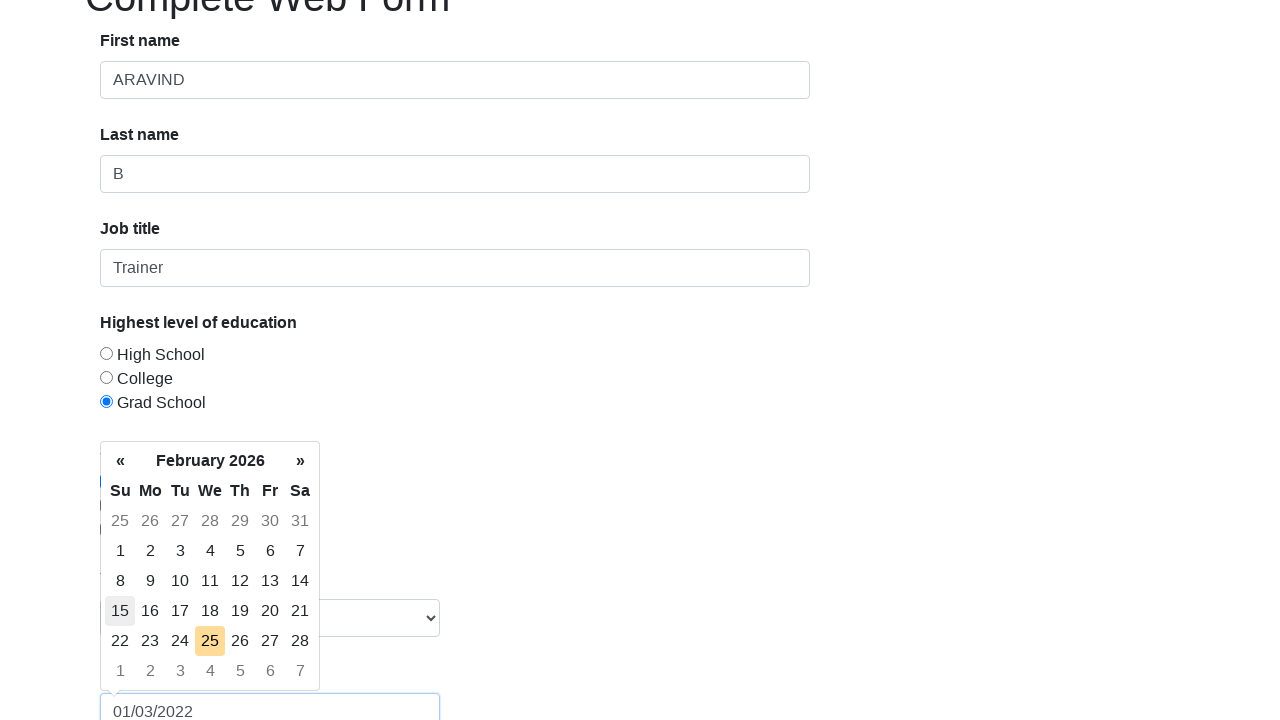

Clicked submit button to submit the form at (148, 680) on a:has-text('Submit')
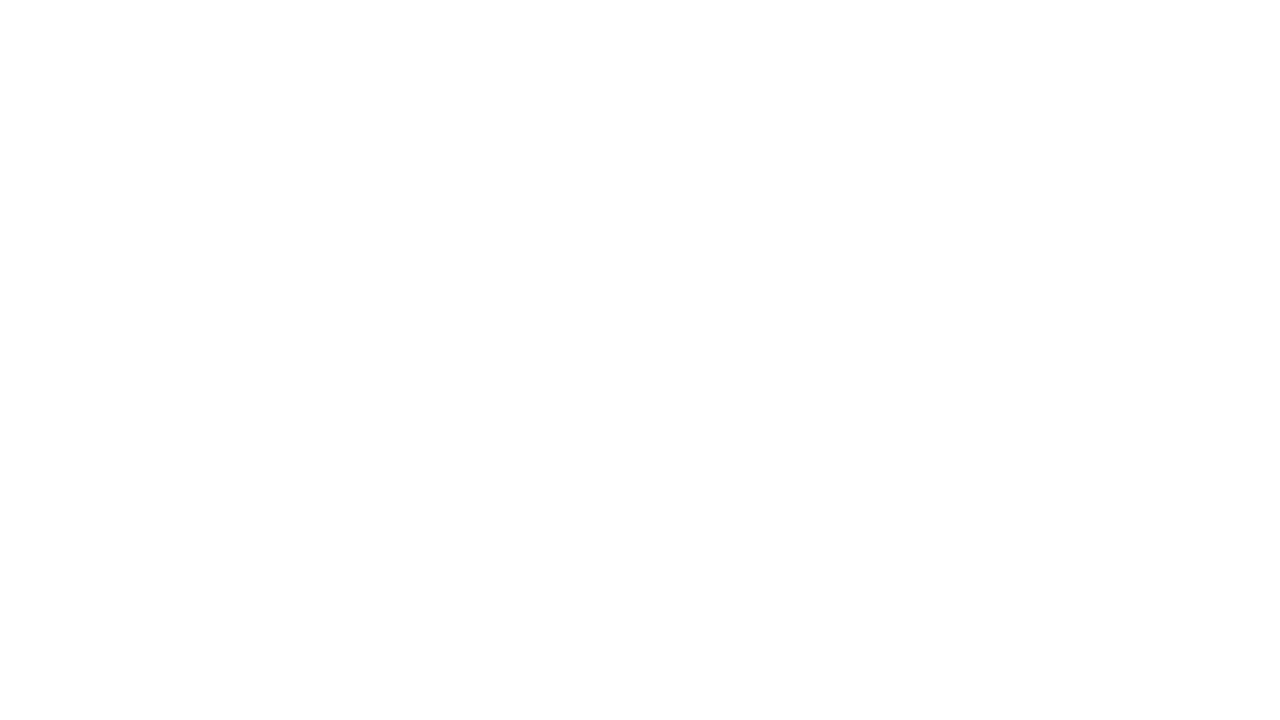

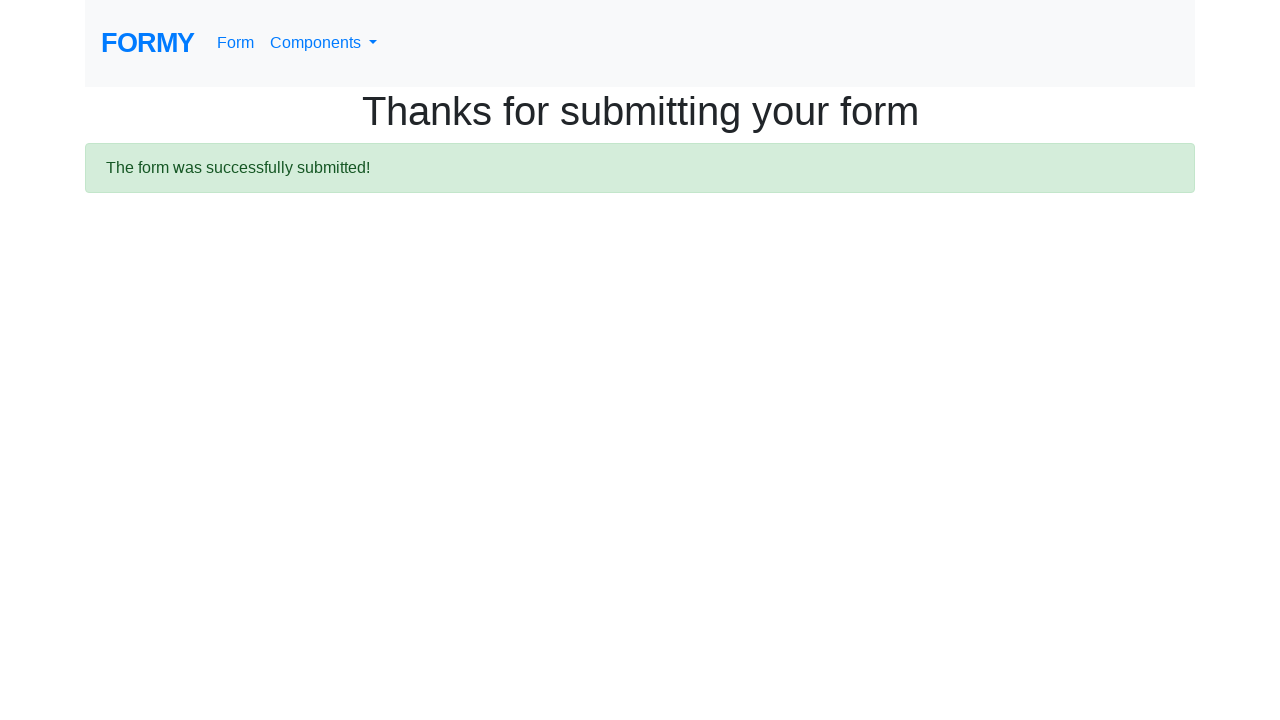